Tests window handling by clicking a link that opens a new window, switching between windows to verify content in both

Starting URL: https://the-internet.herokuapp.com/windows

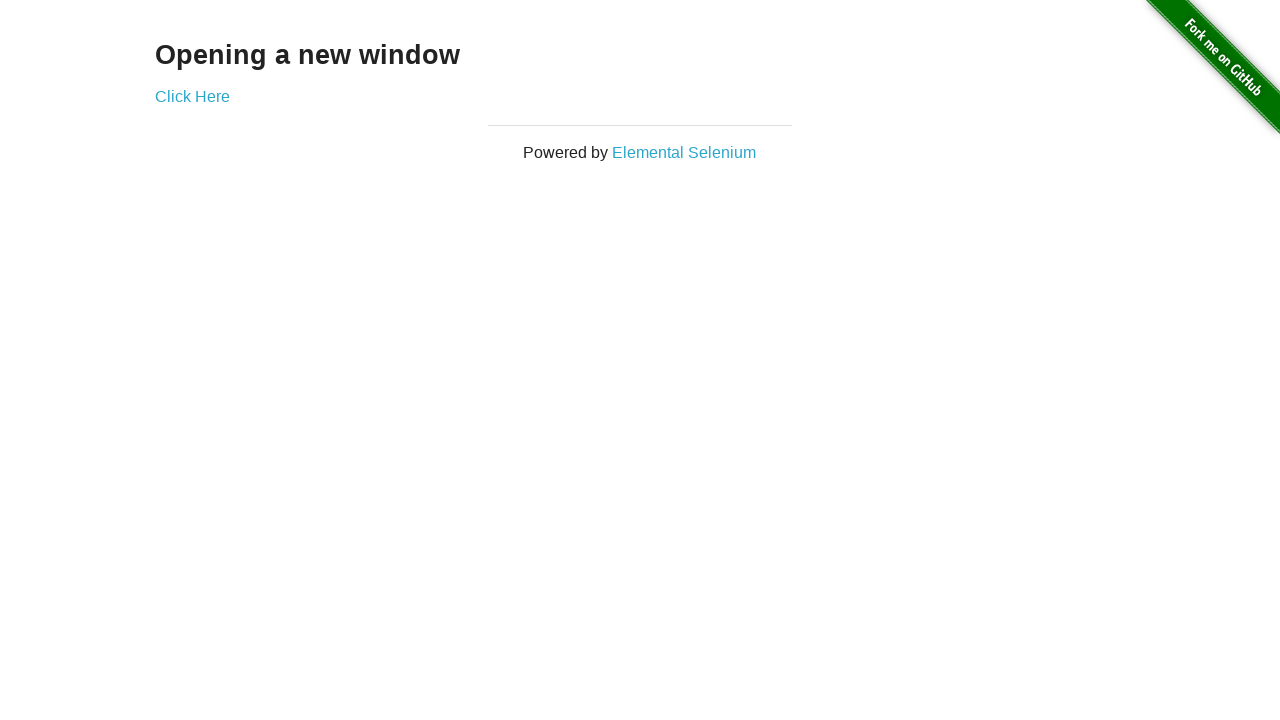

Clicked 'Click Here' link to open new window at (192, 96) on a:has-text('Click Here')
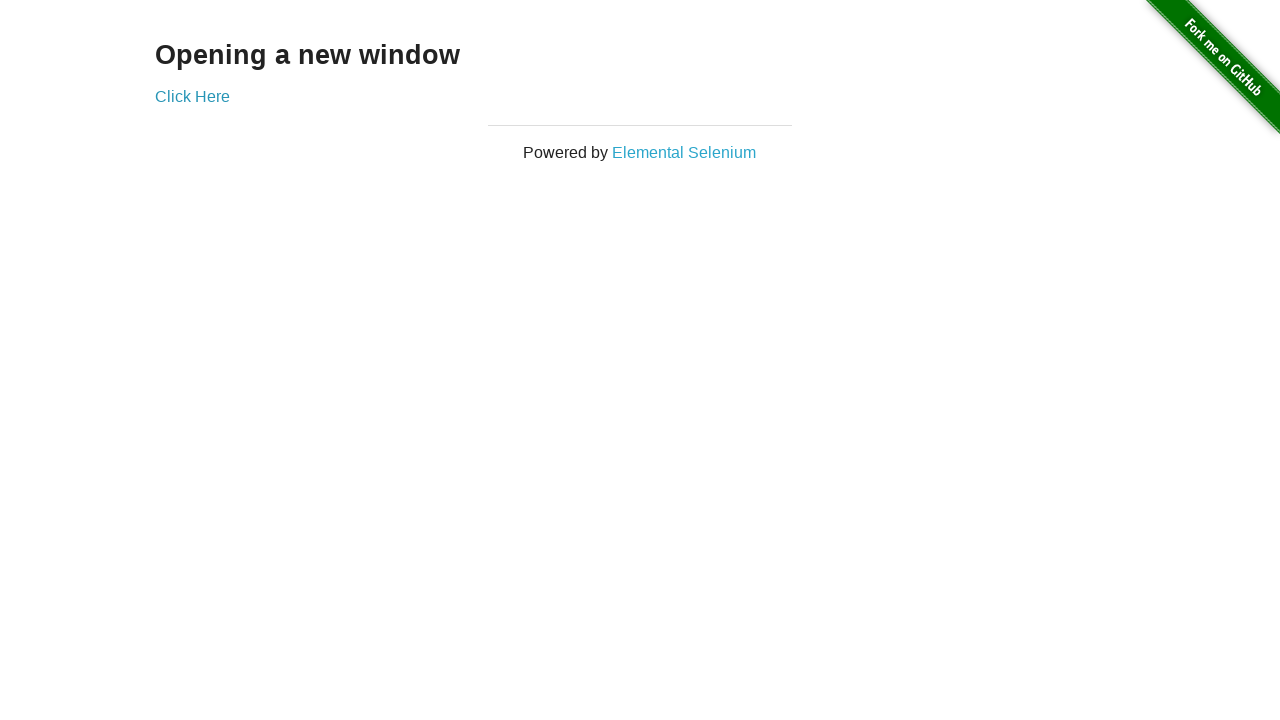

New window opened and captured
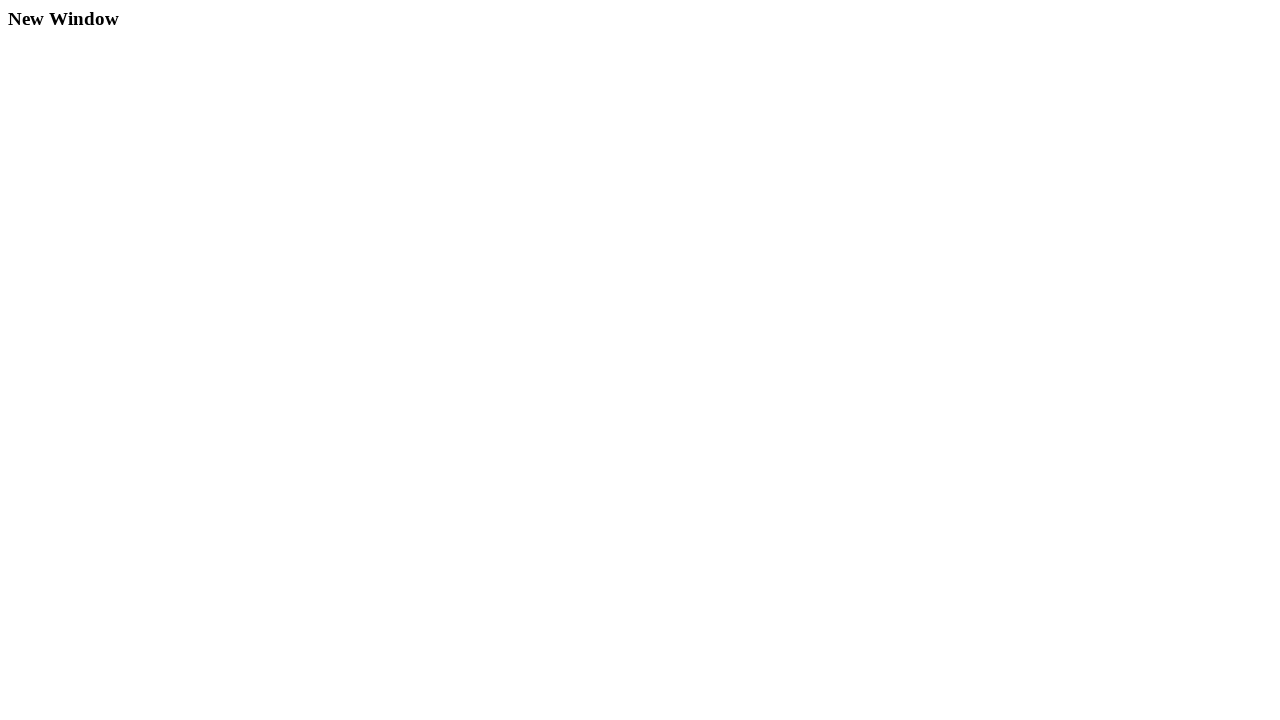

Verified 'New Window' heading is present in new window
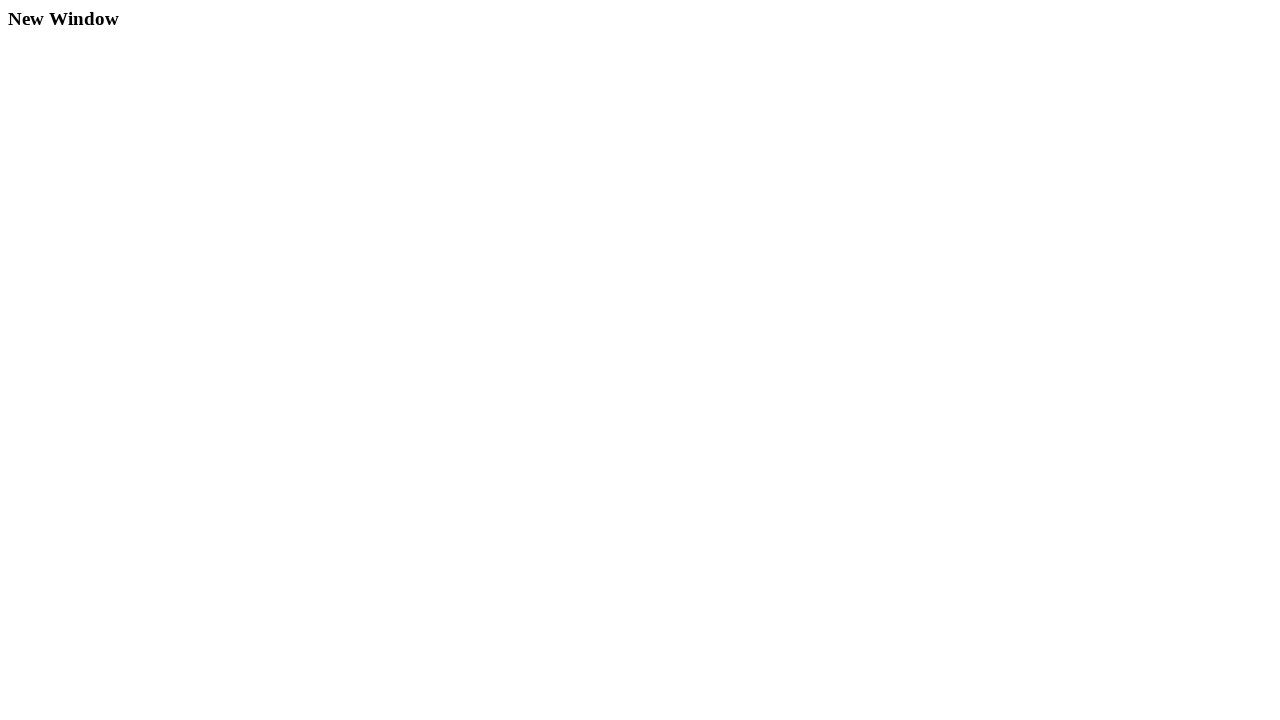

Verified 'Opening a new window' heading is present in original window
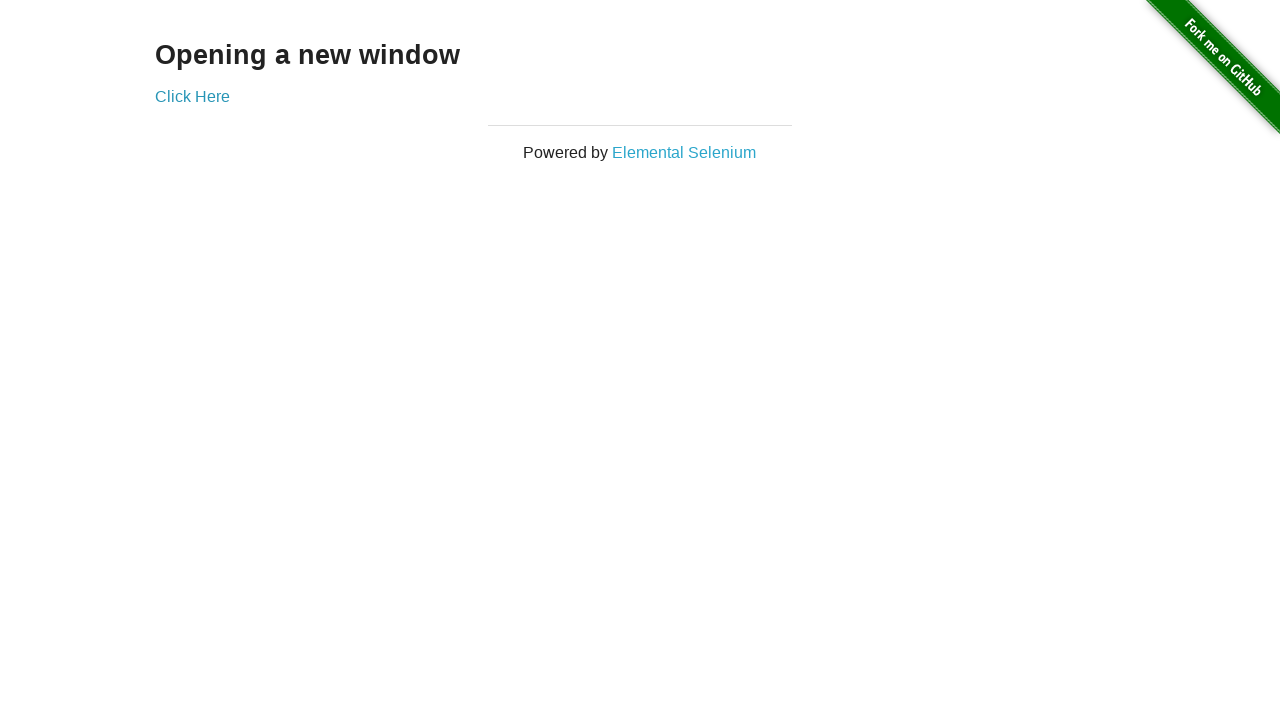

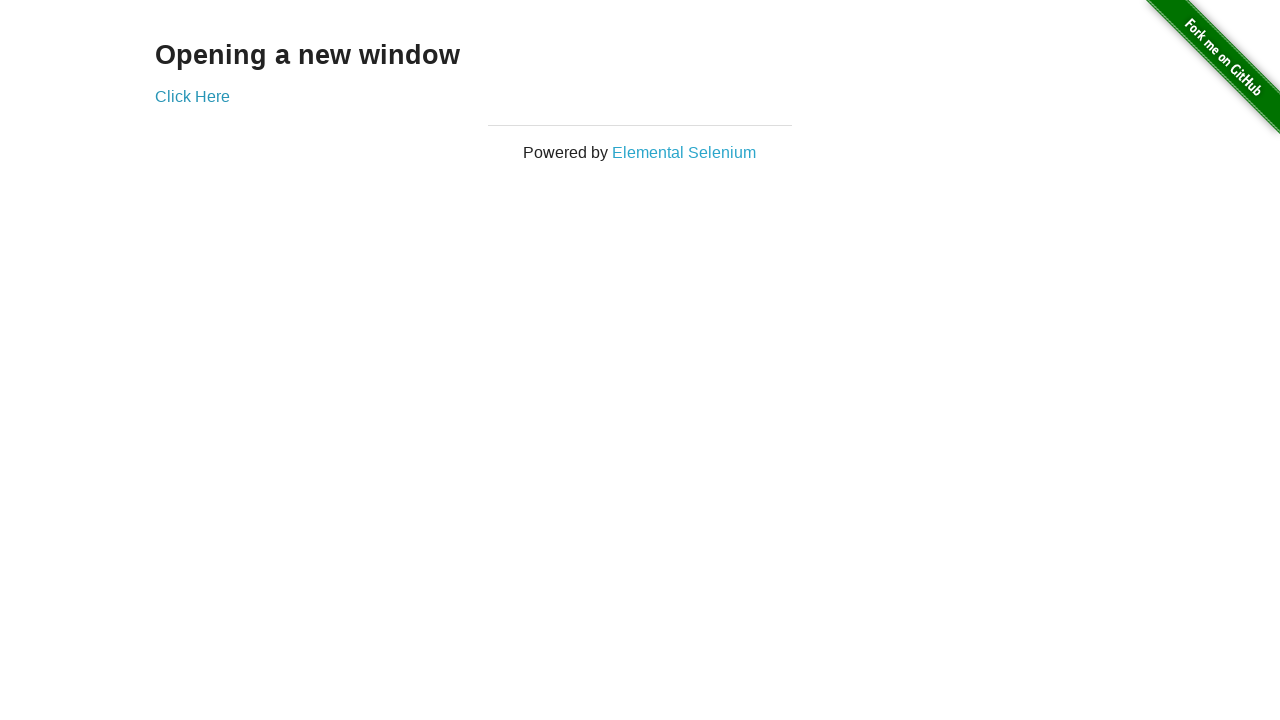